Tests that navigating to a non-existent page displays a 404 error

Starting URL: https://www.demoblaze.com/

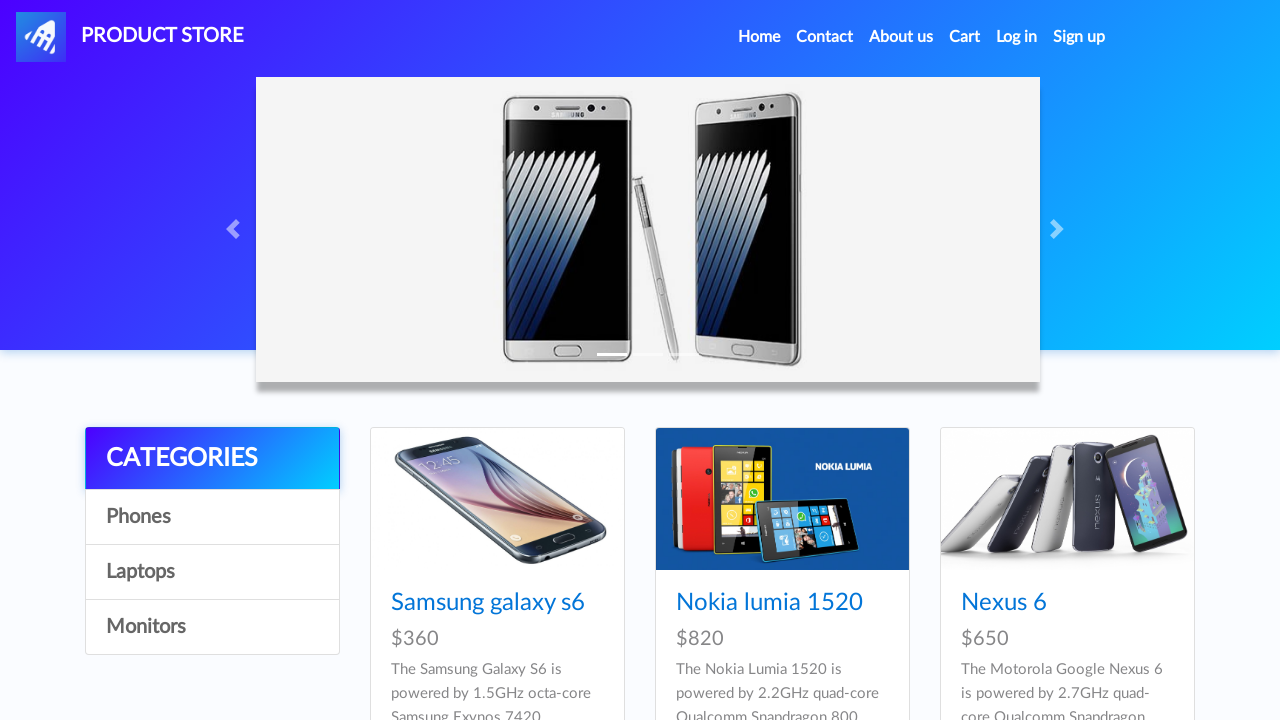

Navigated to non-existent page URL
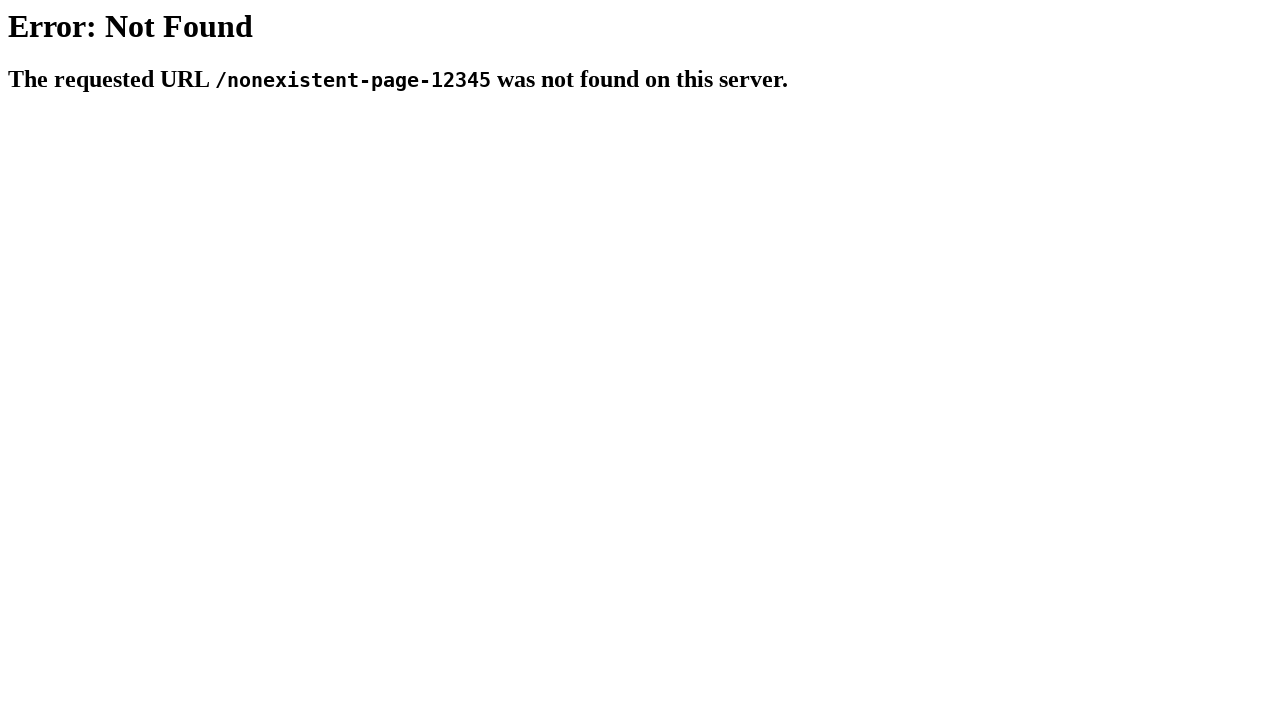

Page loaded and network became idle, 404 error should be visible
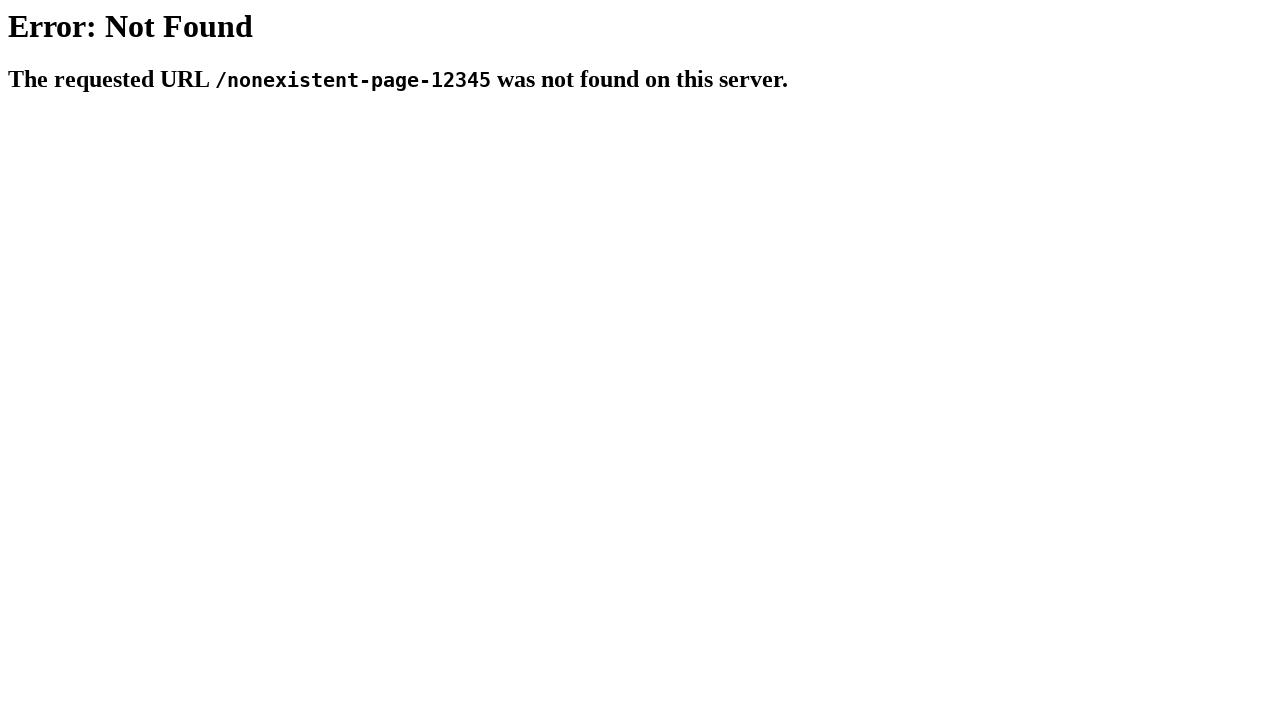

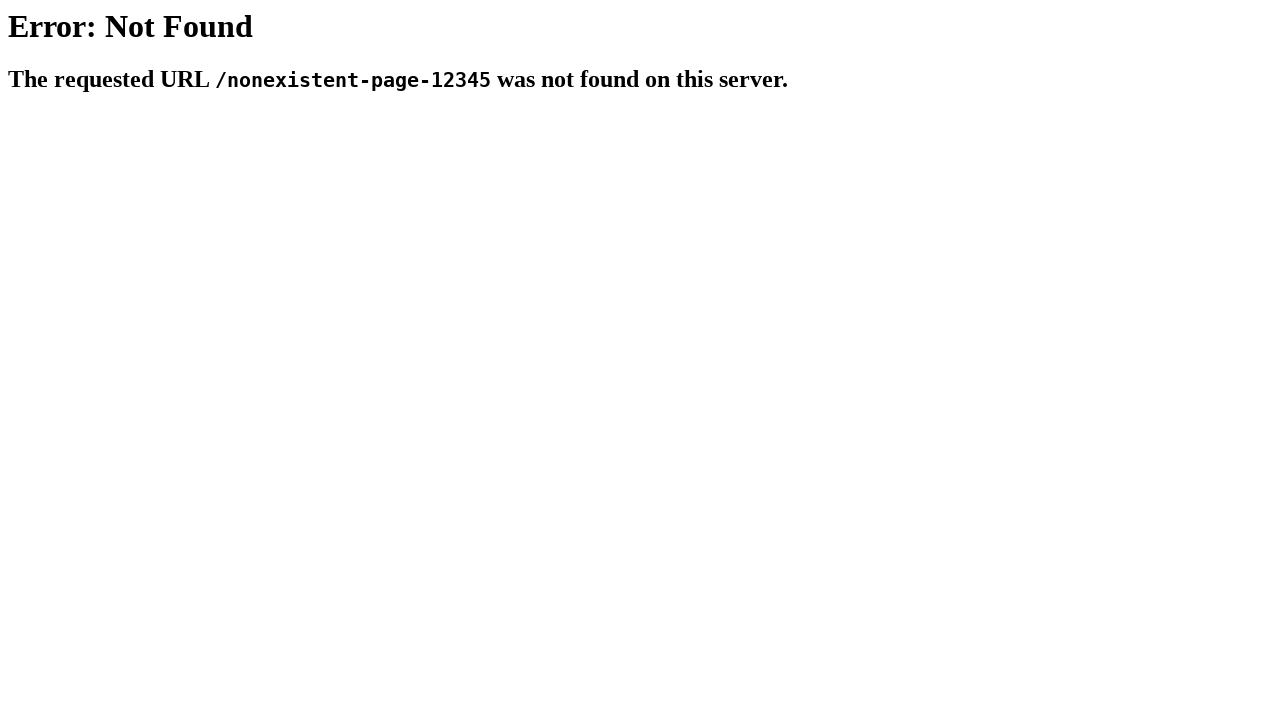